Tests a dynamic pricing page by waiting for the price to reach $100, then solving a mathematical problem and submitting the answer

Starting URL: http://suninjuly.github.io/explicit_wait2.html

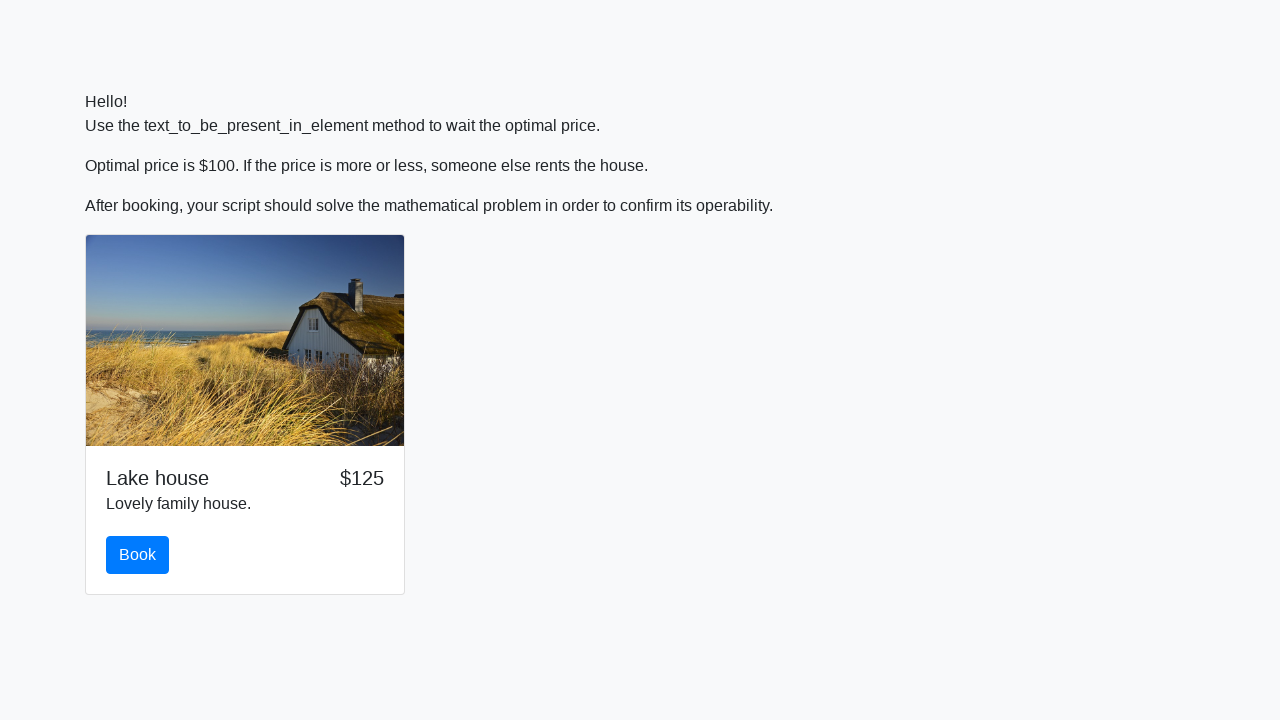

Waited for price to reach $100
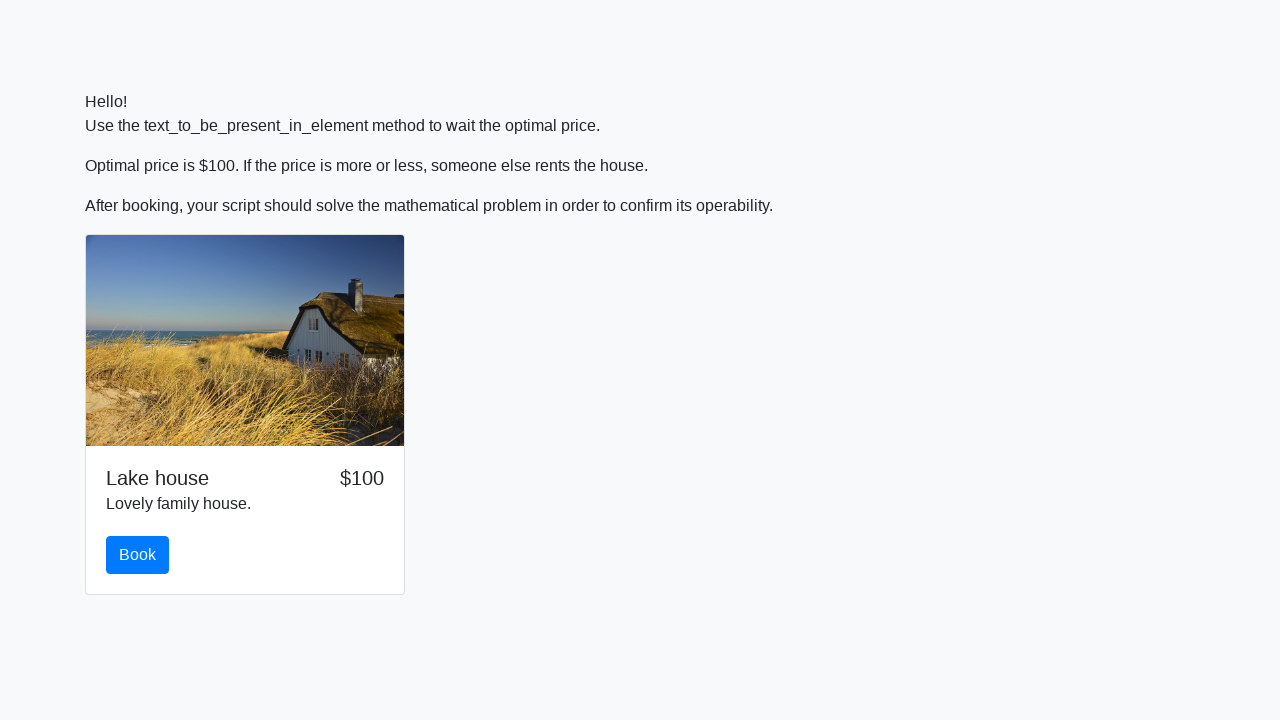

Clicked the book button at (138, 555) on #book
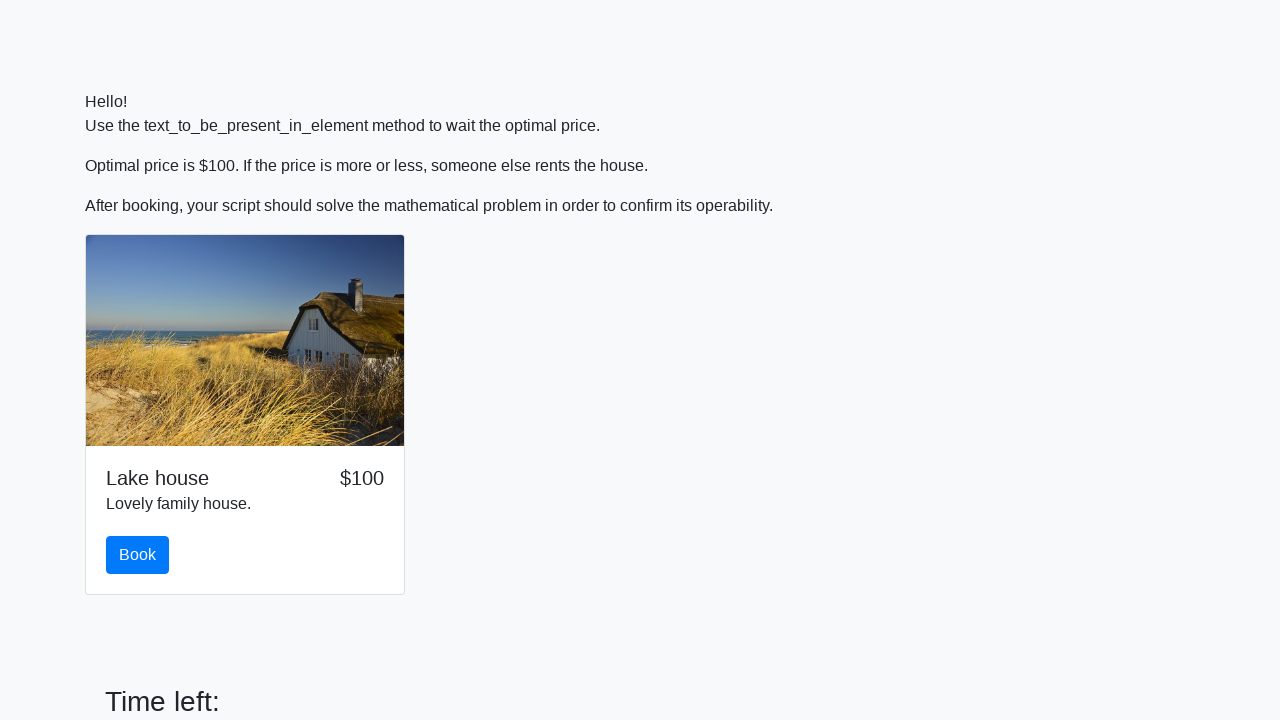

Retrieved input value for calculation: 411
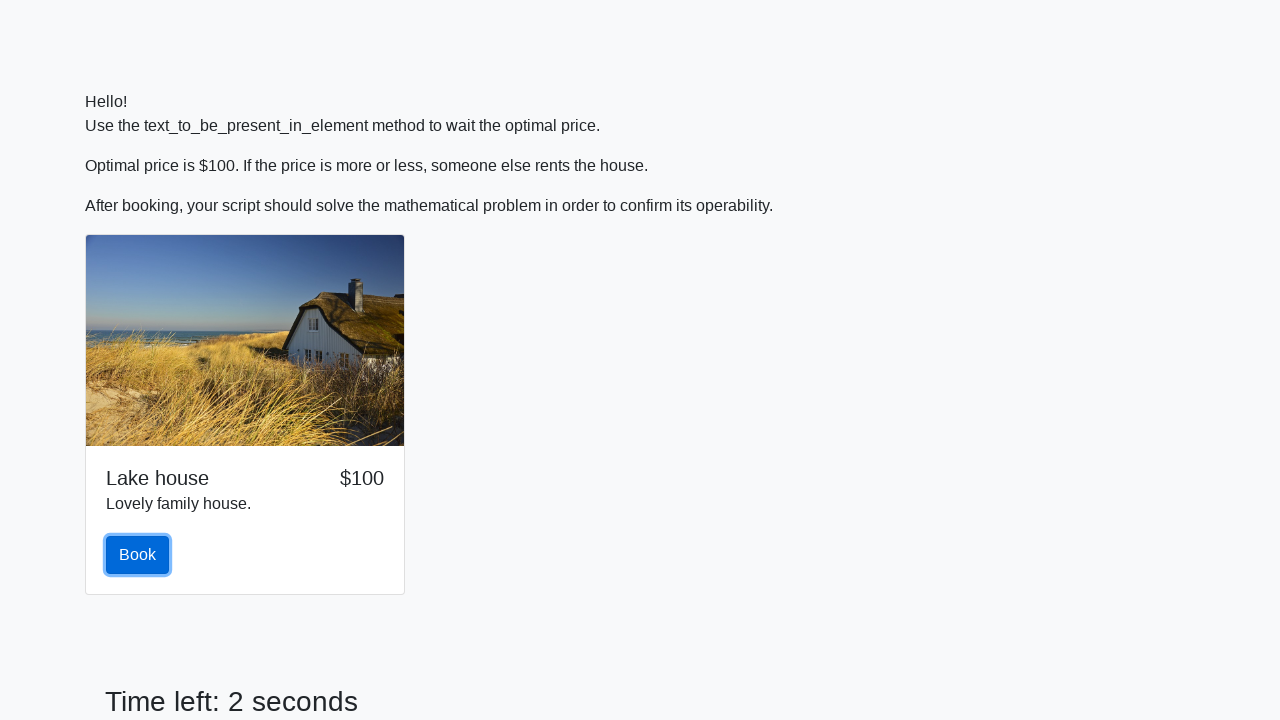

Calculated mathematical result: 1.8339091236143168
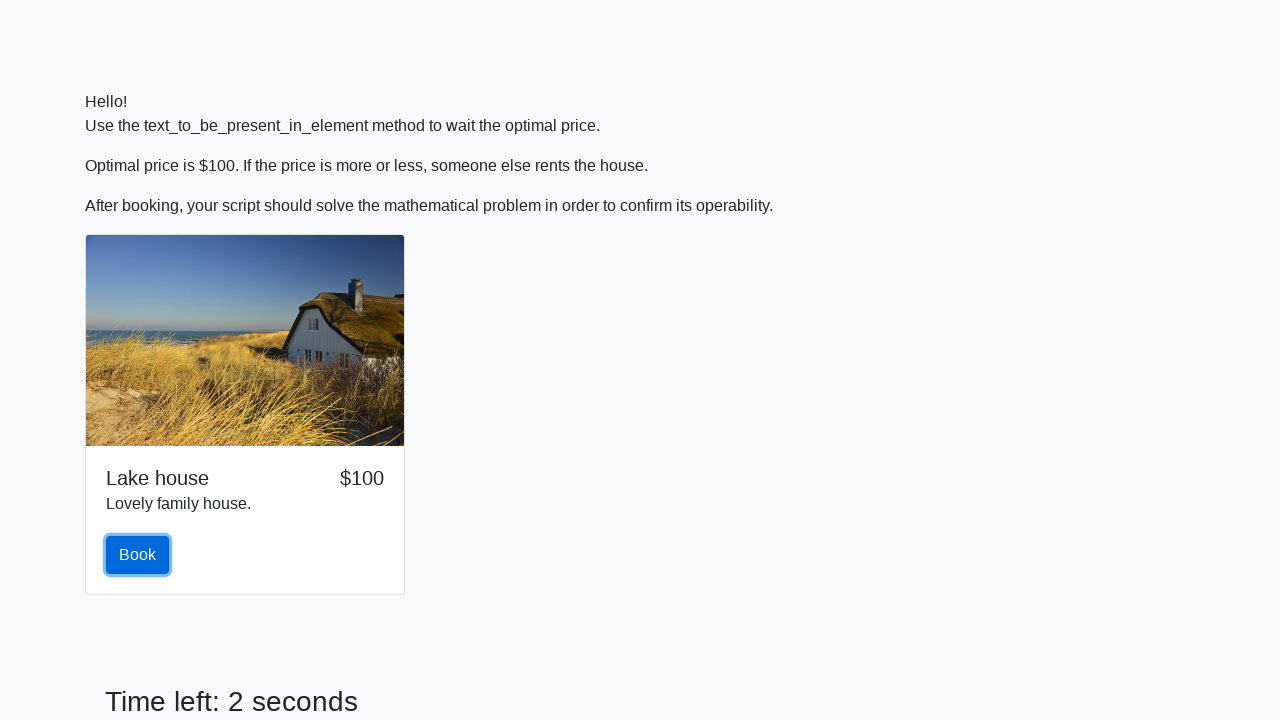

Filled the answer field with calculated value on //*[@type="text"]
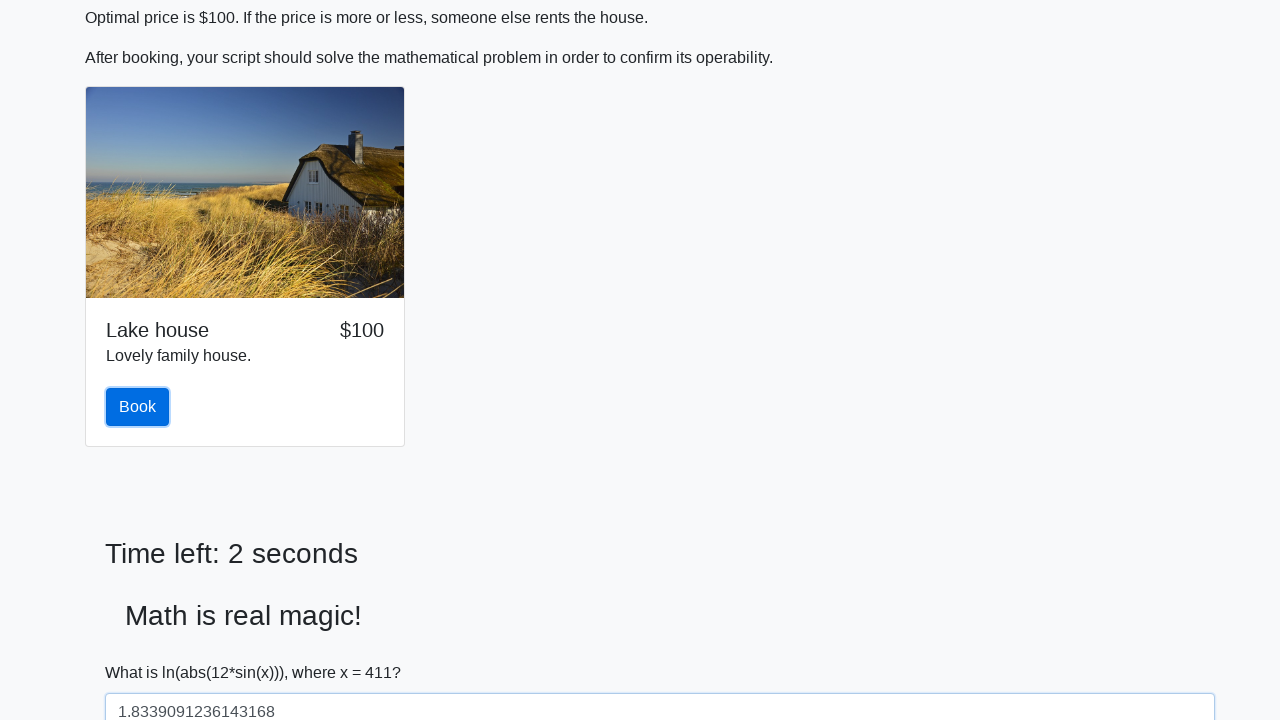

Clicked submit button to submit the form at (143, 651) on xpath=//*[@type="submit"]
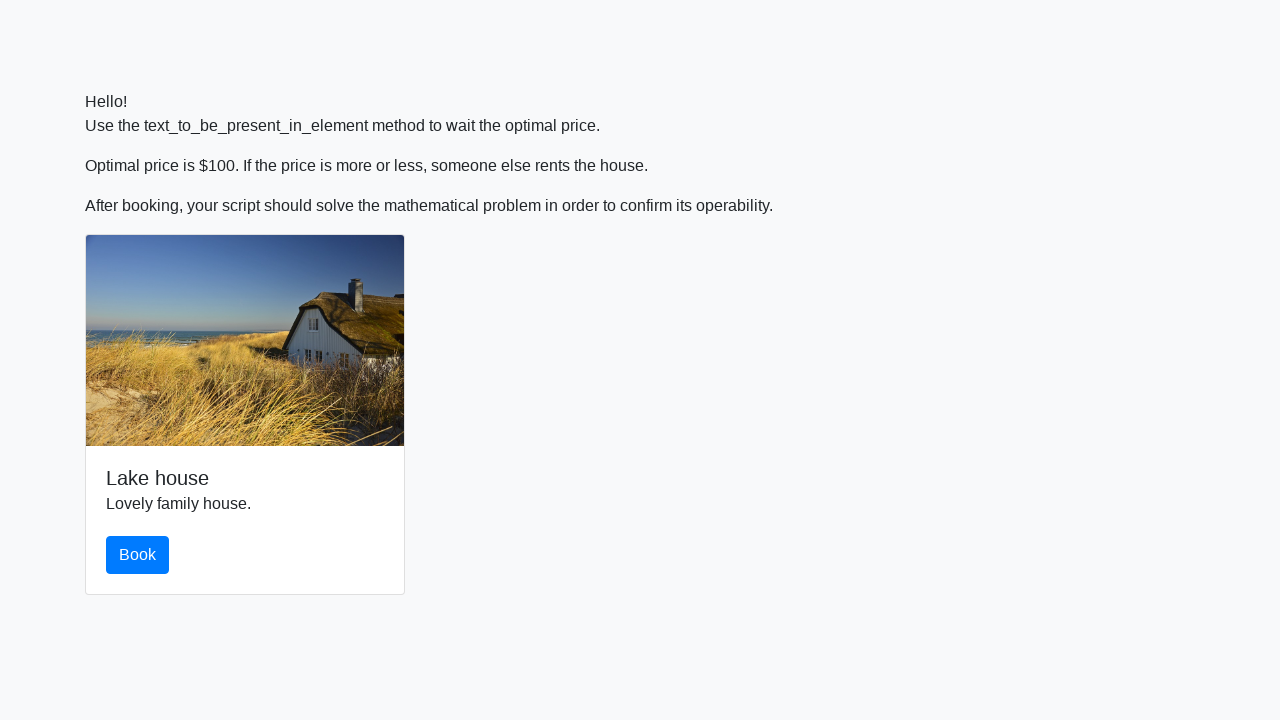

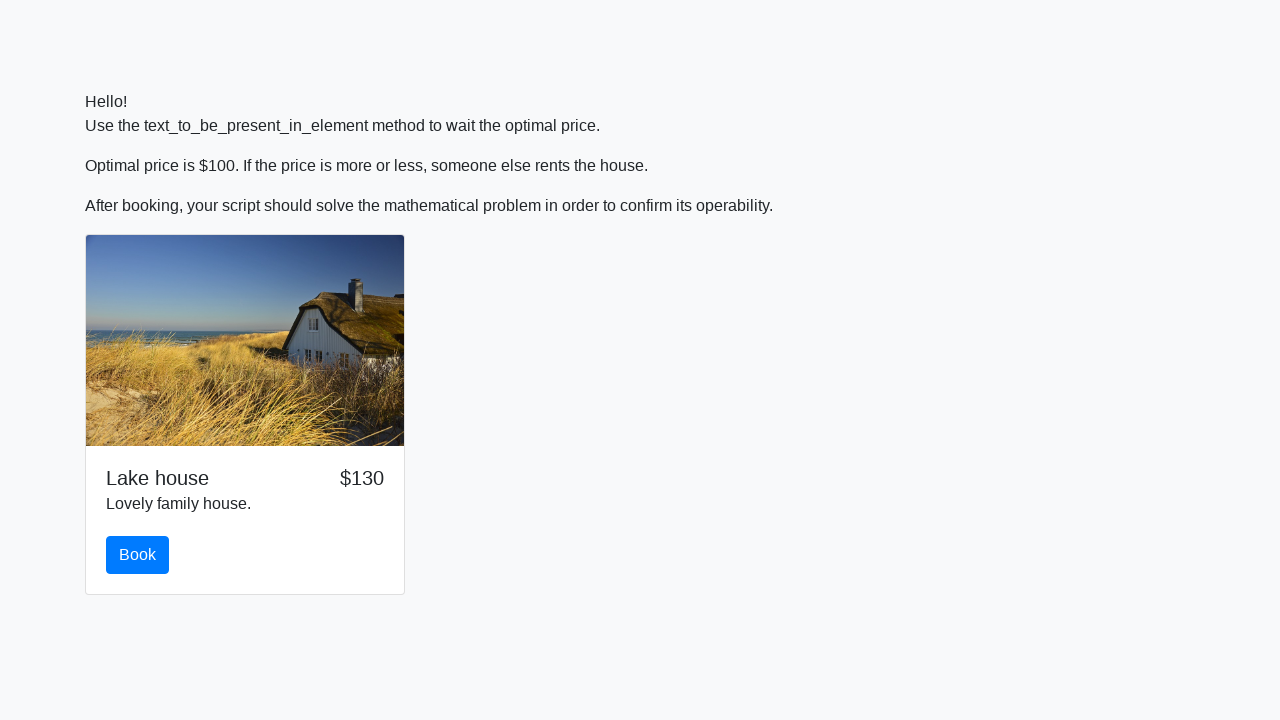